Tests the autosuggestive dropdown functionality by typing a partial country name and selecting a matching option from the dropdown suggestions

Starting URL: https://rahulshettyacademy.com/AutomationPractice/

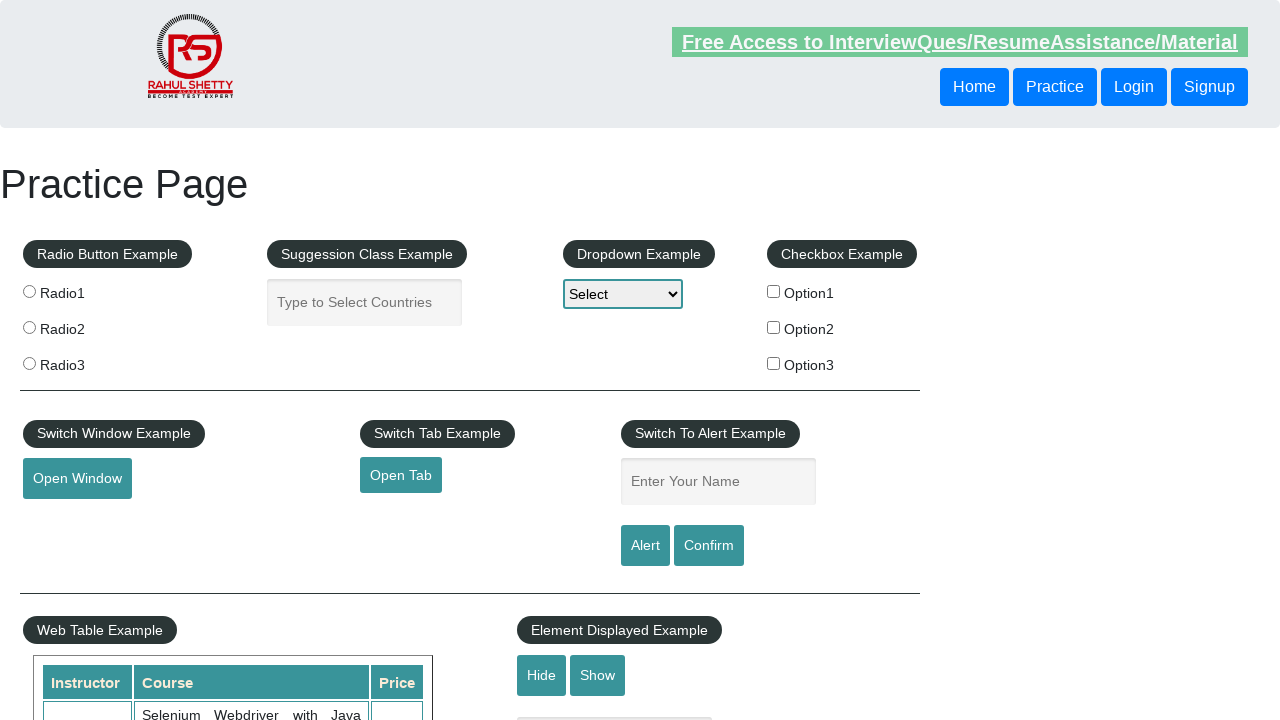

Filled autocomplete field with 'ind' to trigger suggestions on #autocomplete
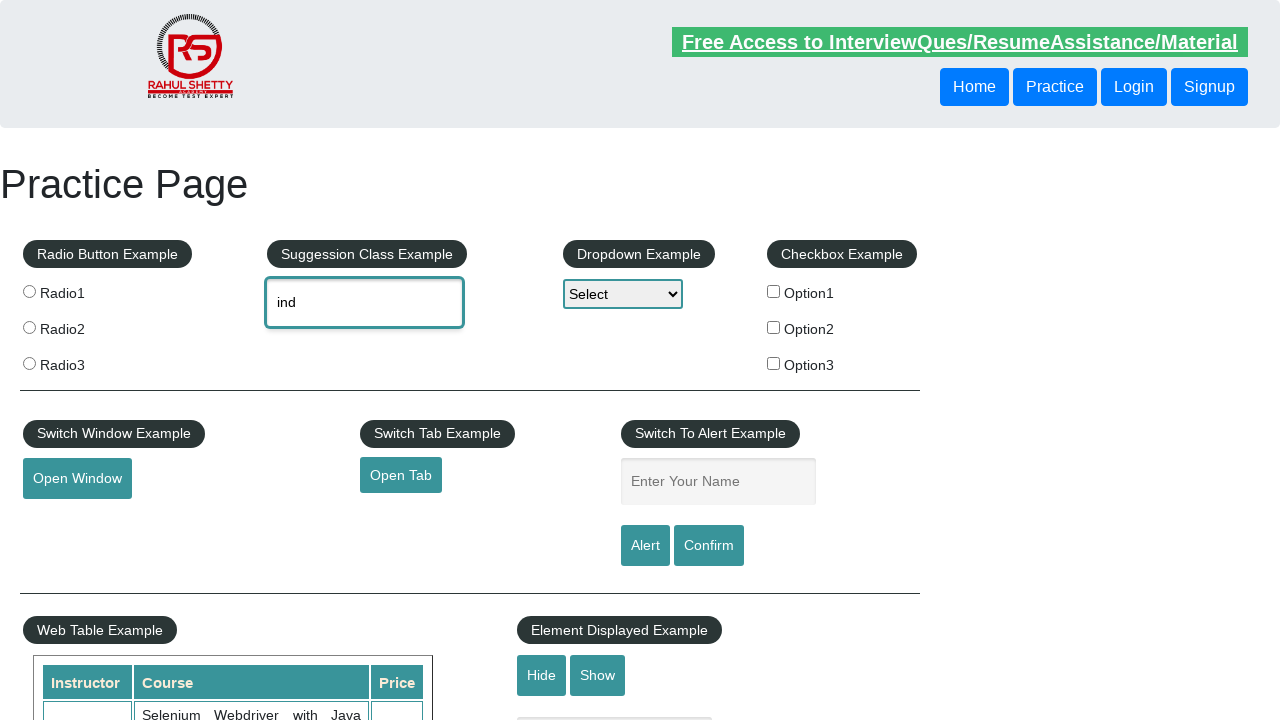

Autocomplete suggestions dropdown appeared
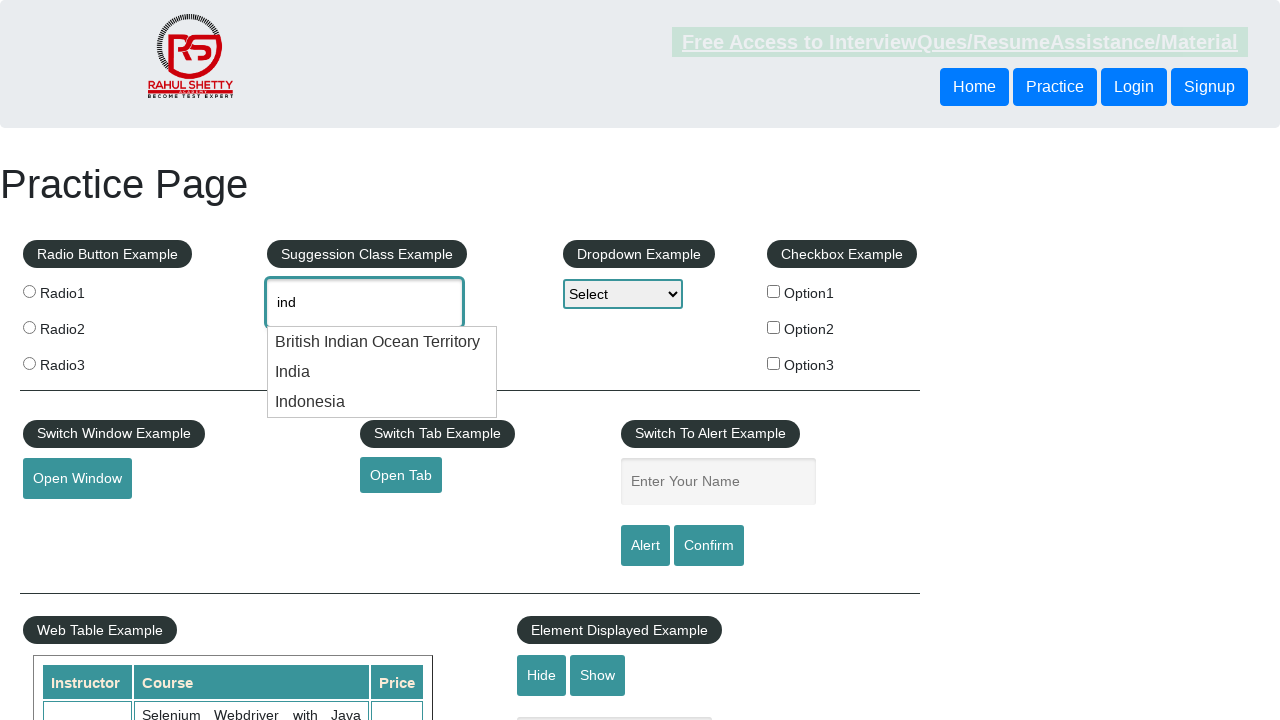

Located all autocomplete suggestion items
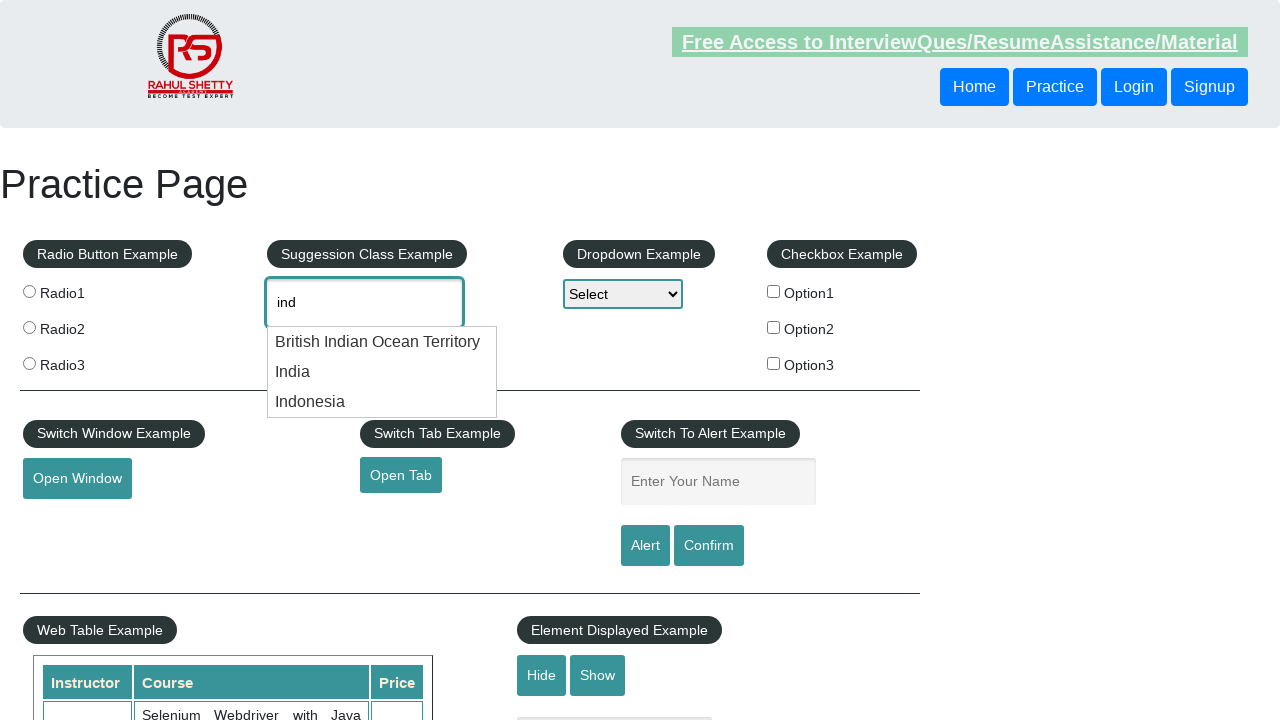

Found 3 autocomplete suggestions in dropdown
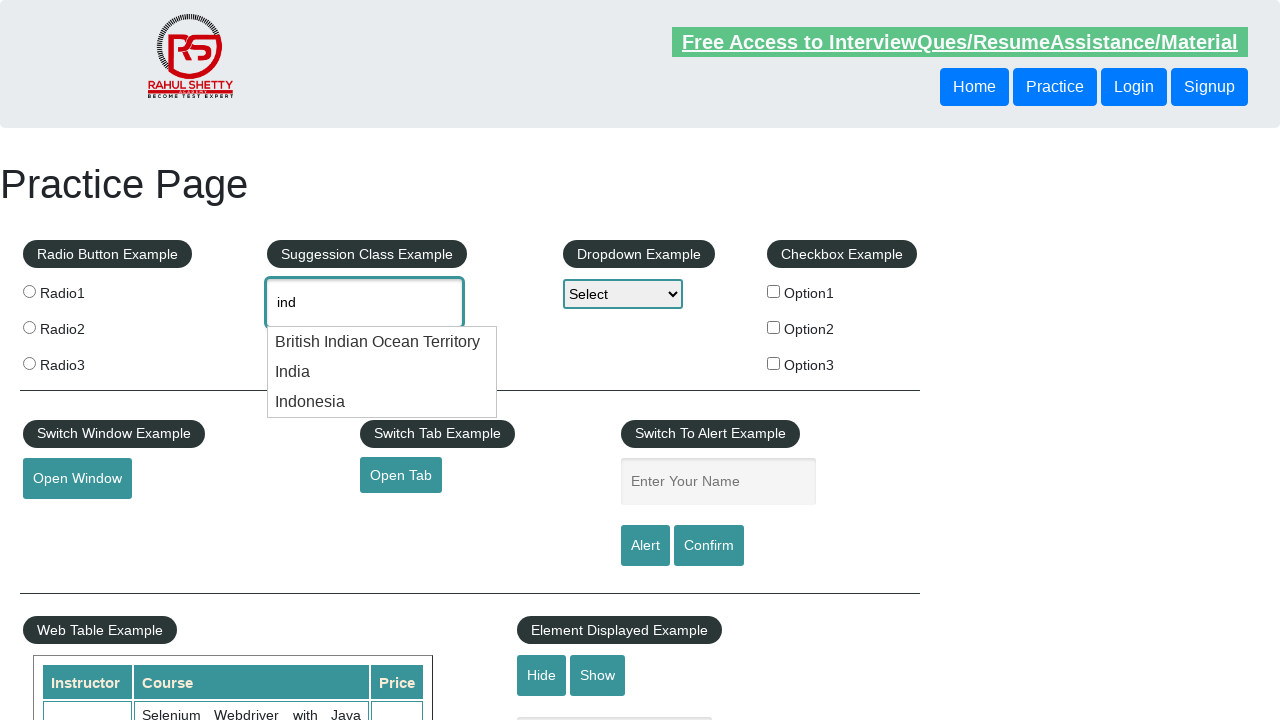

Selected 'India' from autocomplete suggestions at (382, 372) on li.ui-menu-item >> nth=1
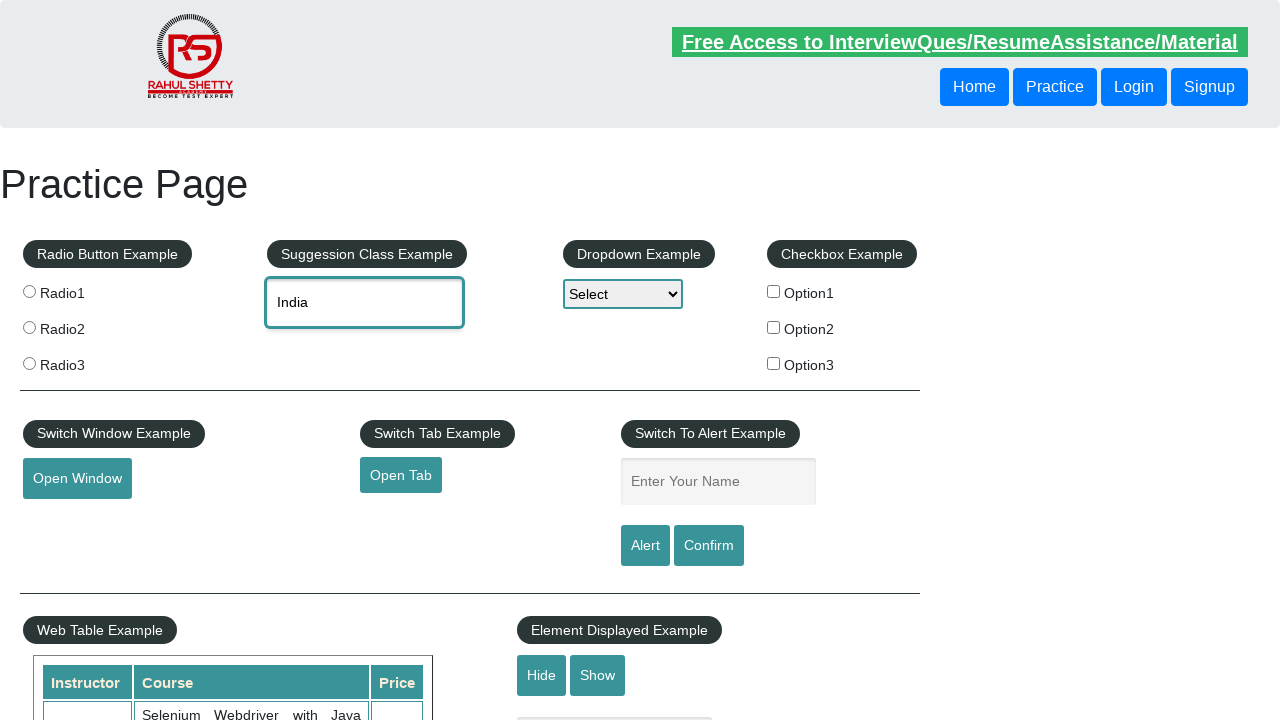

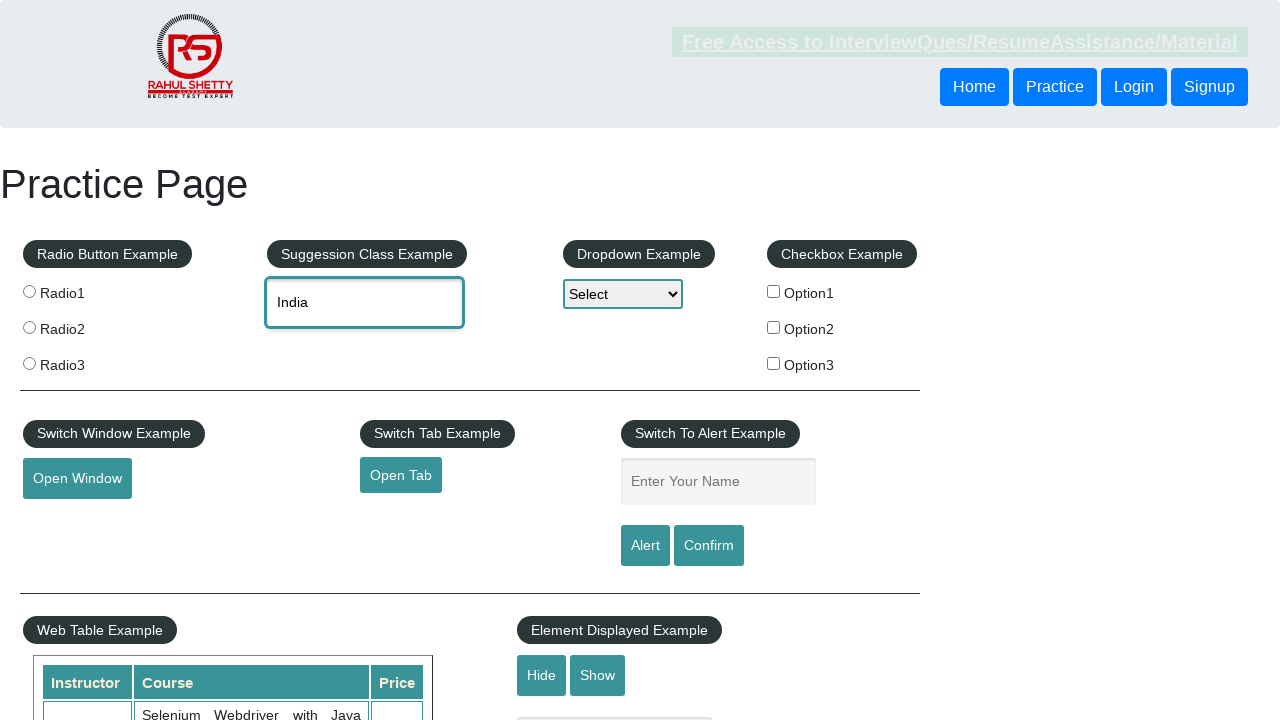